Tests a registration form by filling first name, last name, and email fields, submitting, and verifying the success message.

Starting URL: http://suninjuly.github.io/registration1.html

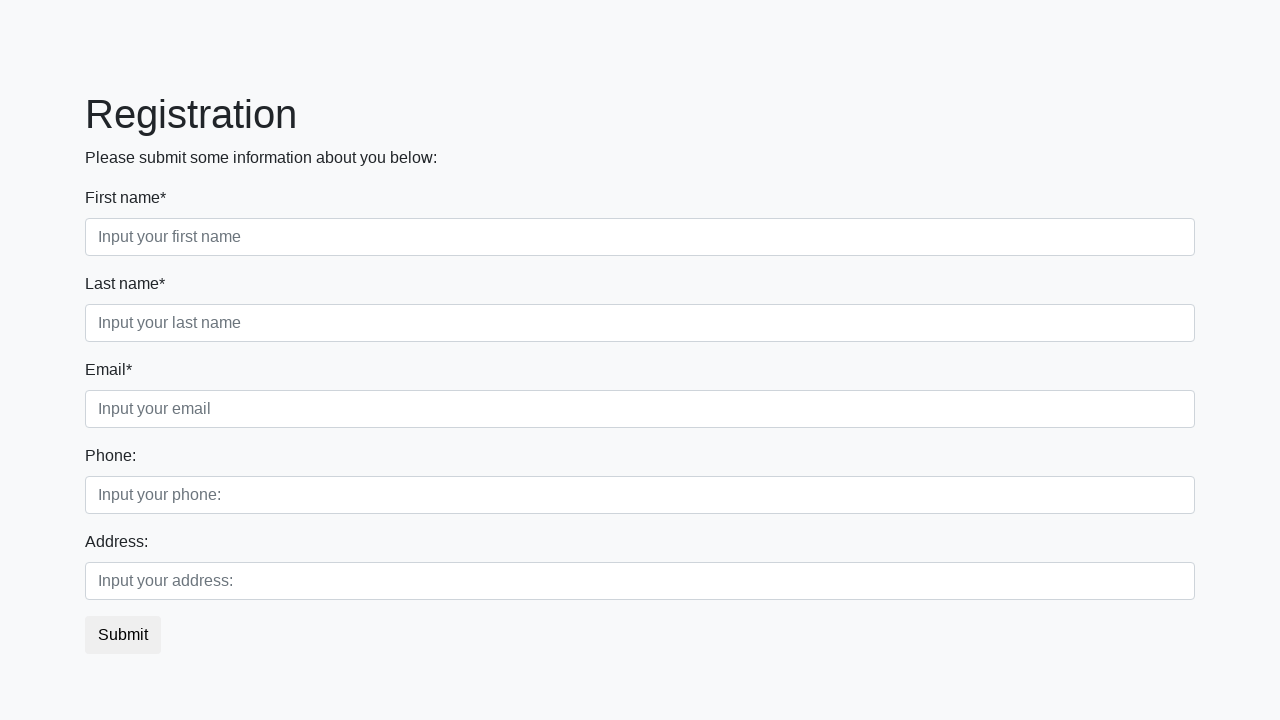

Filled first name field with 'Sergio' on .first
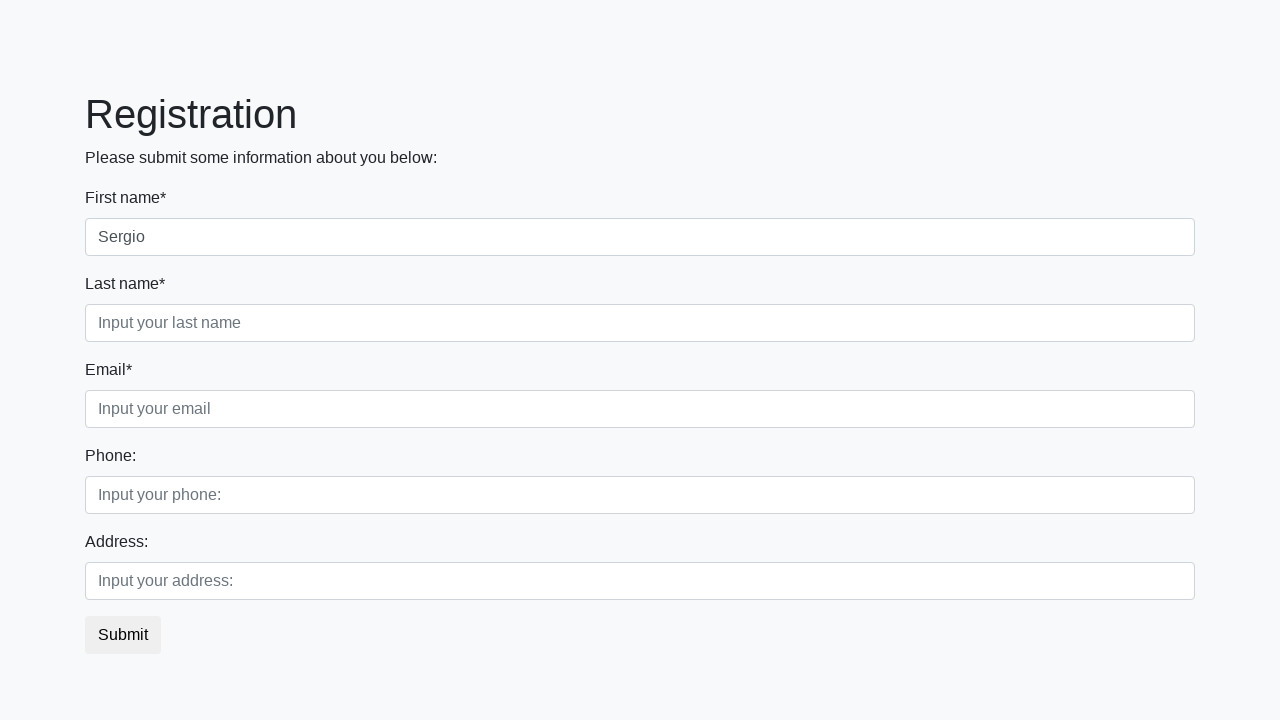

Filled last name field with 'Garibzyani' on .second
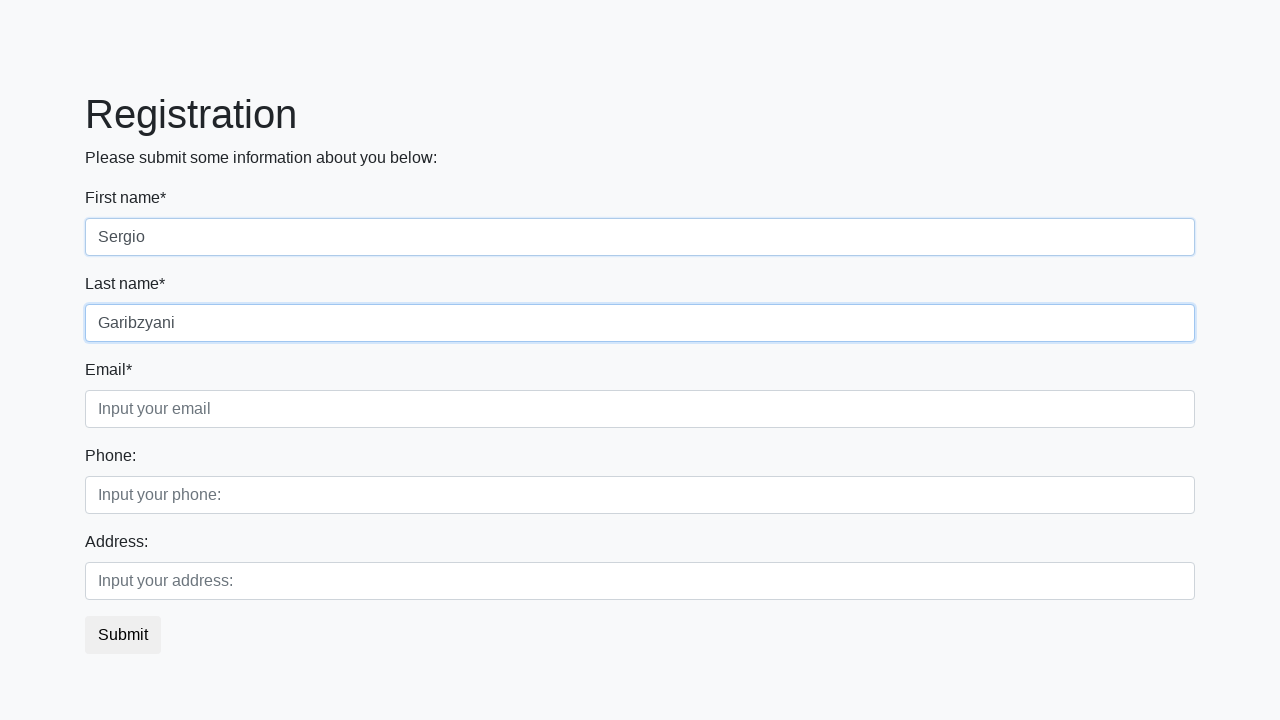

Filled email field with 'sergio-g@mail.com' on .third
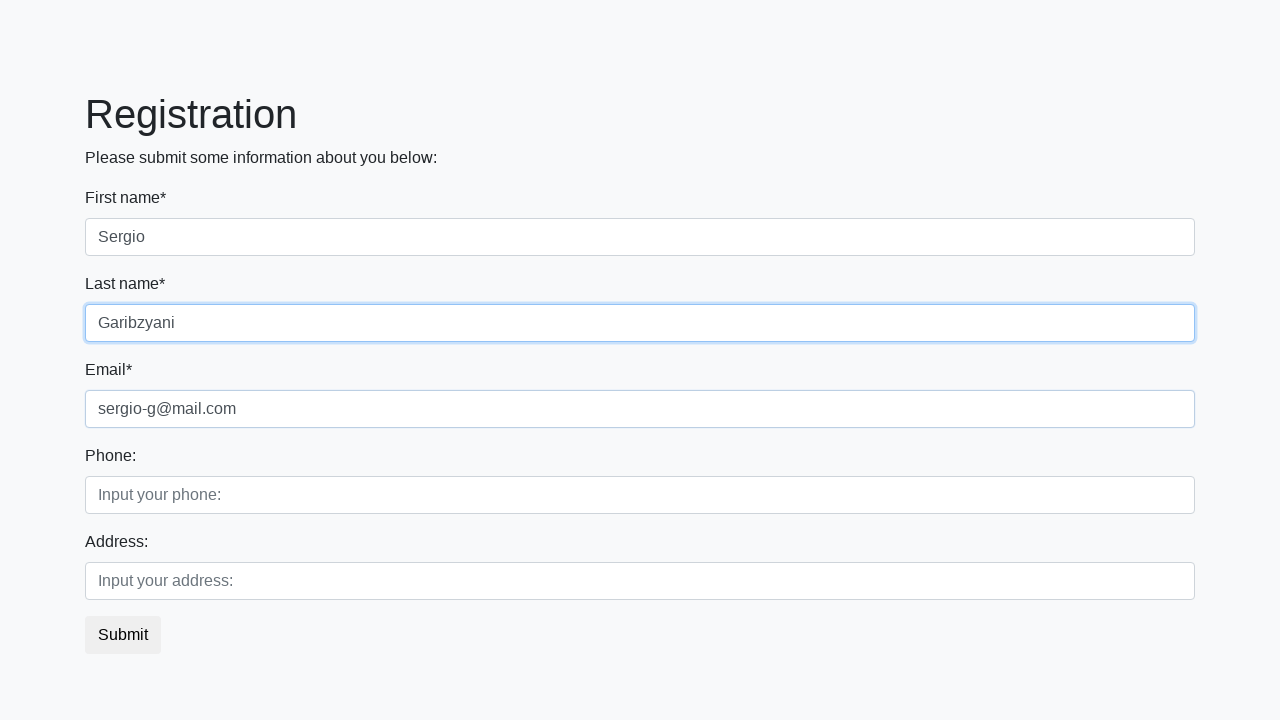

Clicked submit button to register at (123, 635) on xpath=//button[@type='submit']
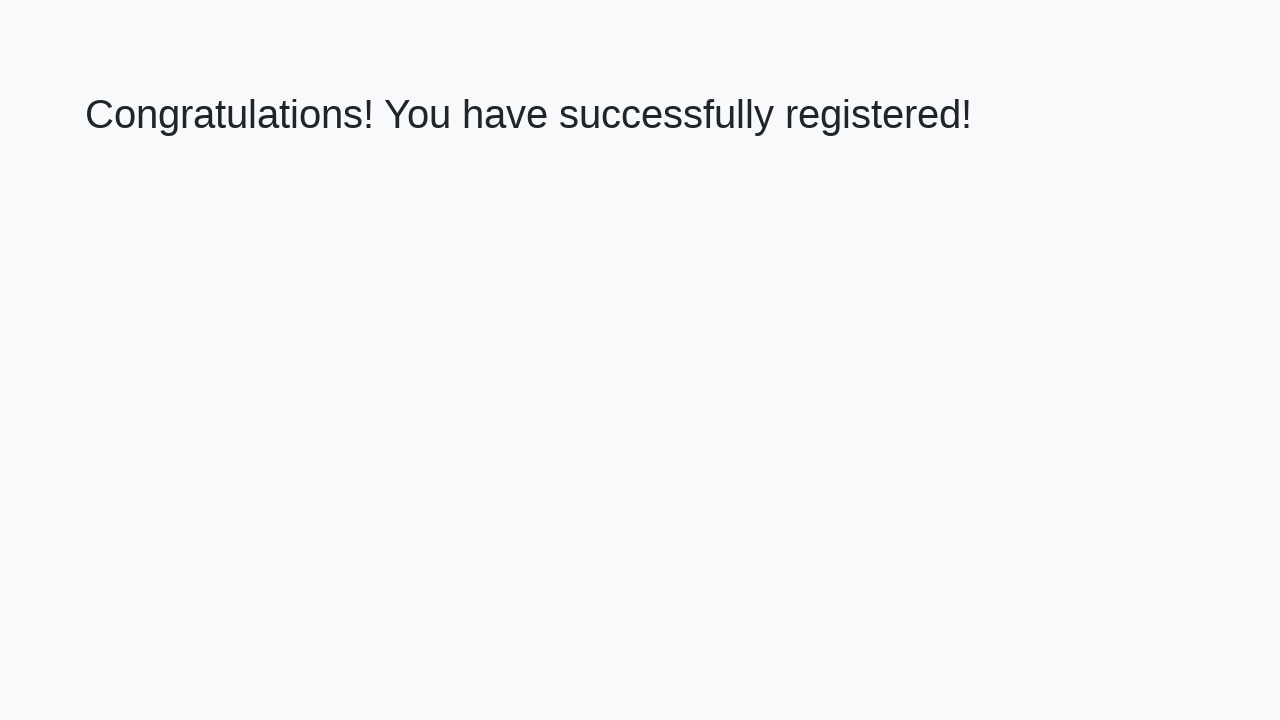

Success message heading loaded
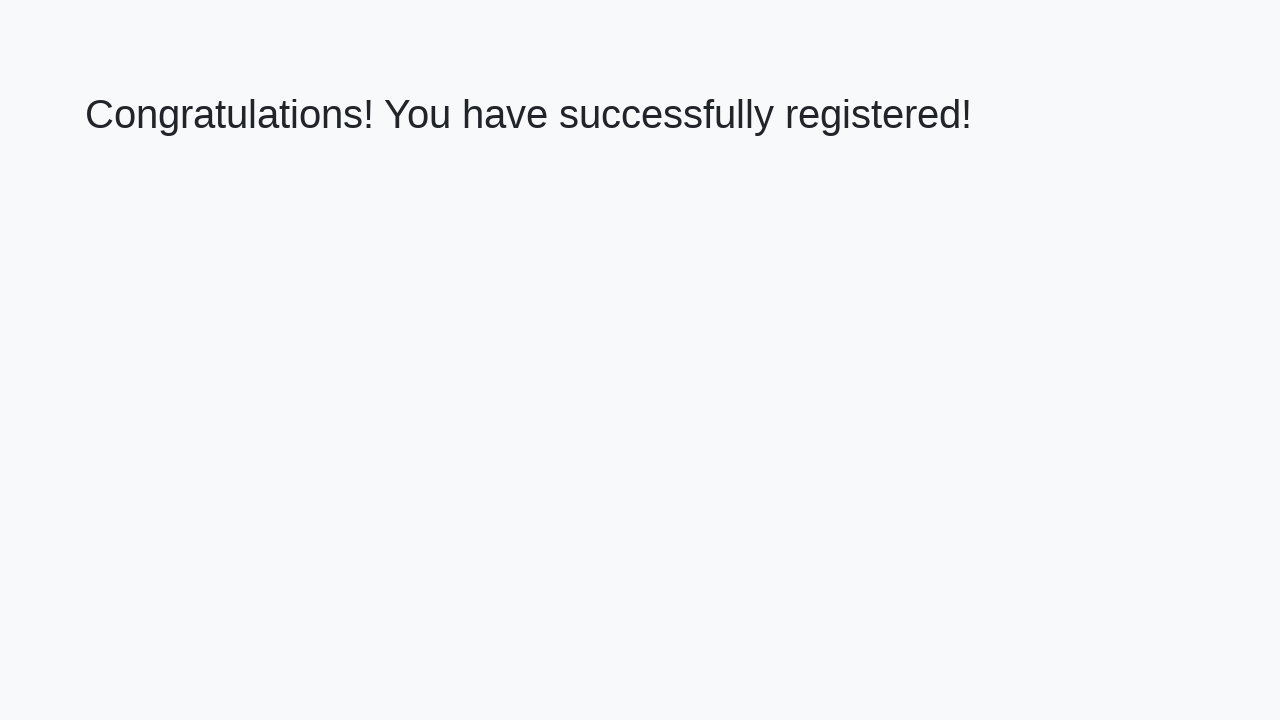

Retrieved success message text content
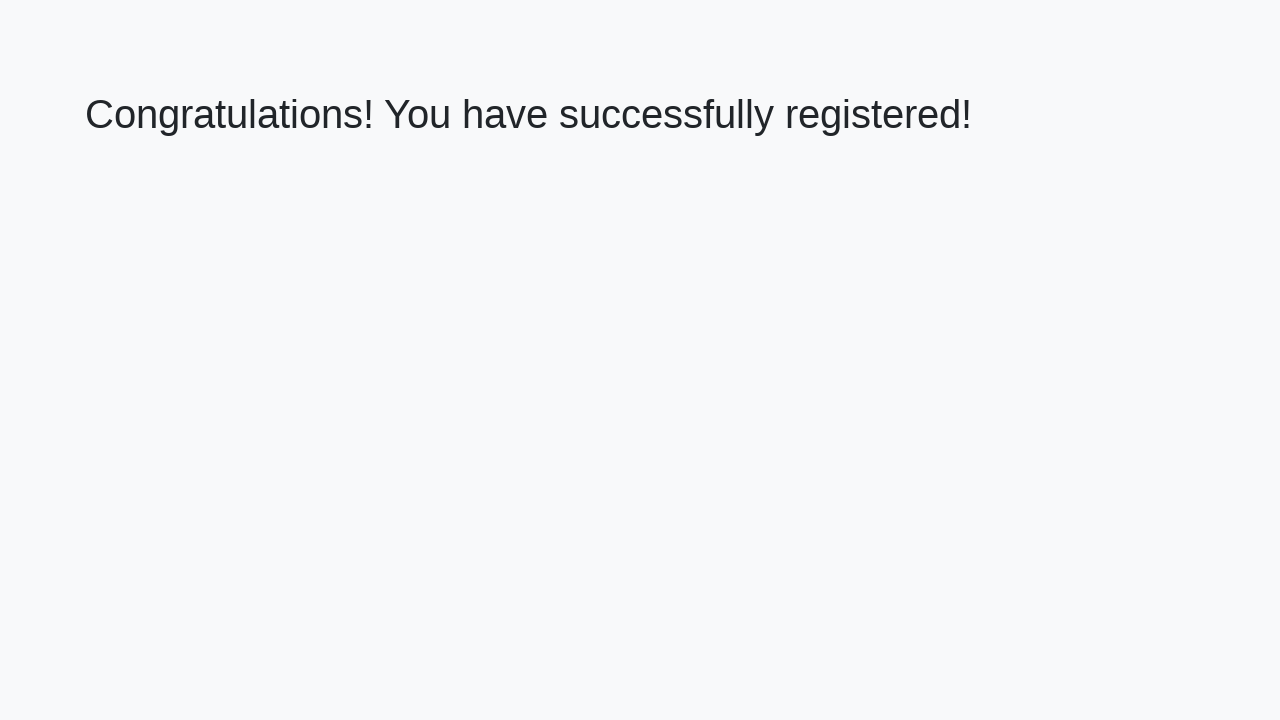

Verified success message matches expected text
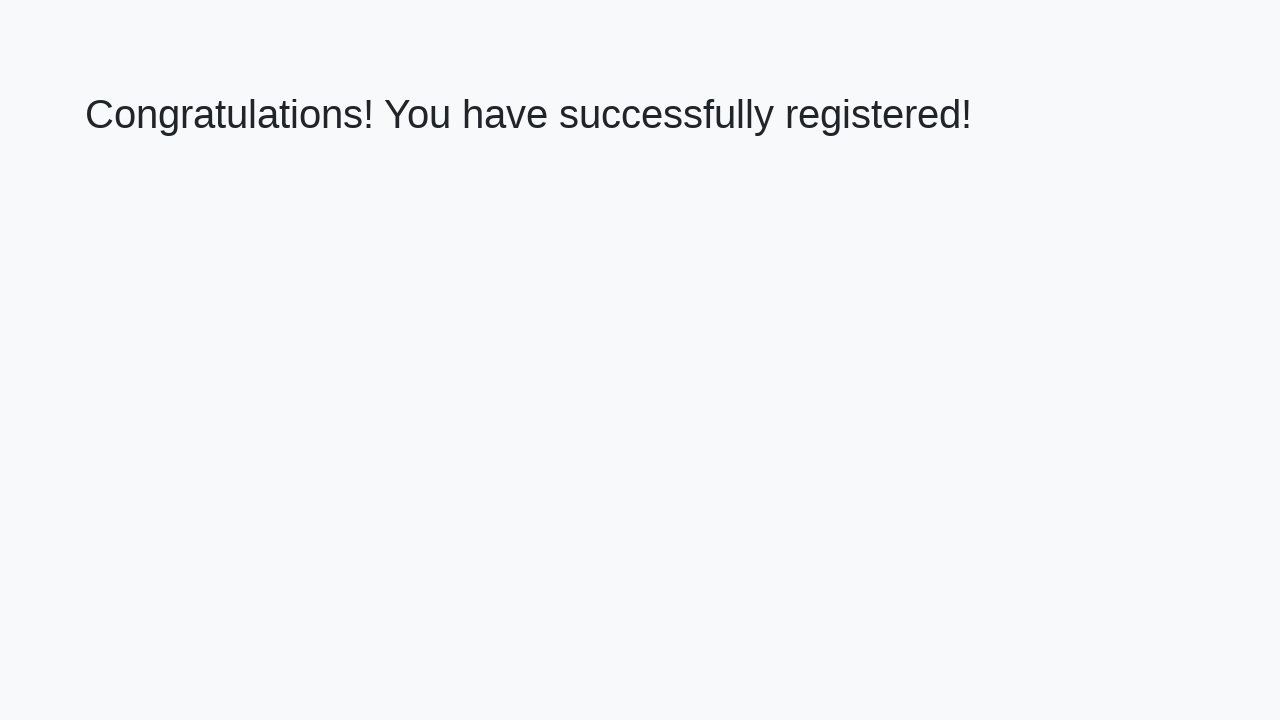

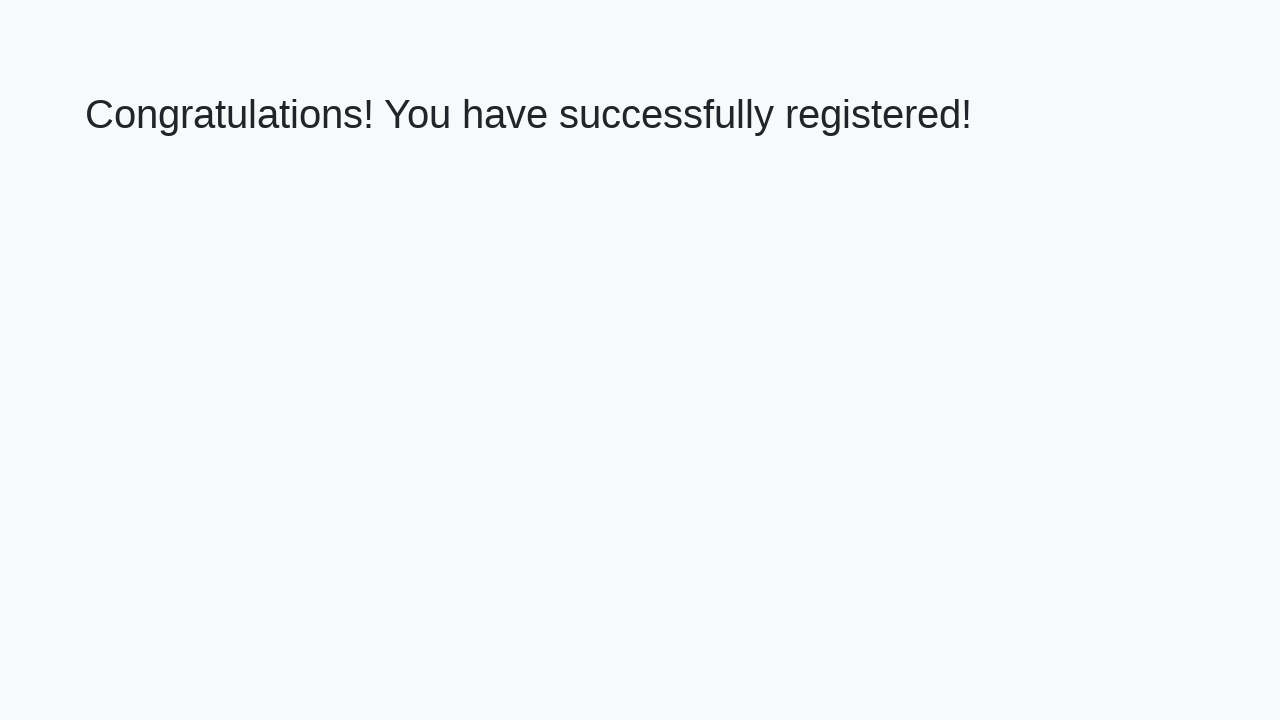